Tests a dependent dropdown list by selecting "USA" from the country dropdown menu

Starting URL: https://phppot.com/demo/jquery-dependent-dropdown-list-countries-and-states/

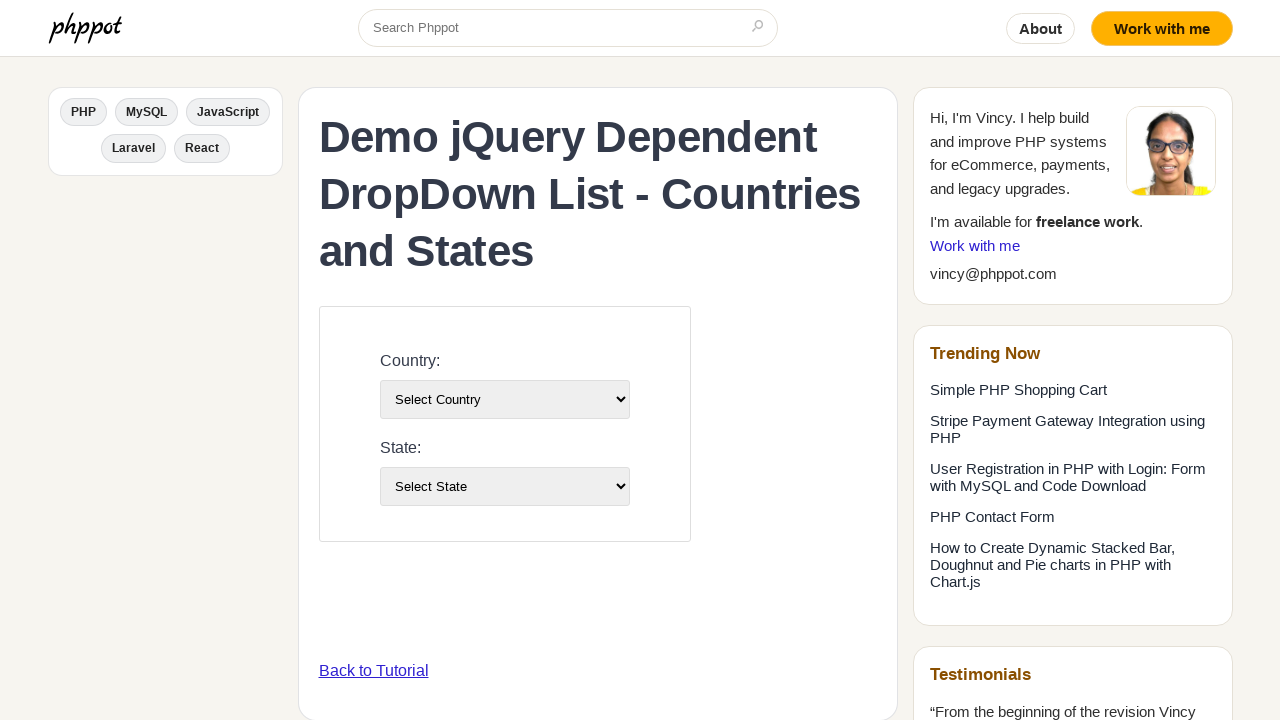

Selected 'USA' from the country dropdown list on select[name='country']
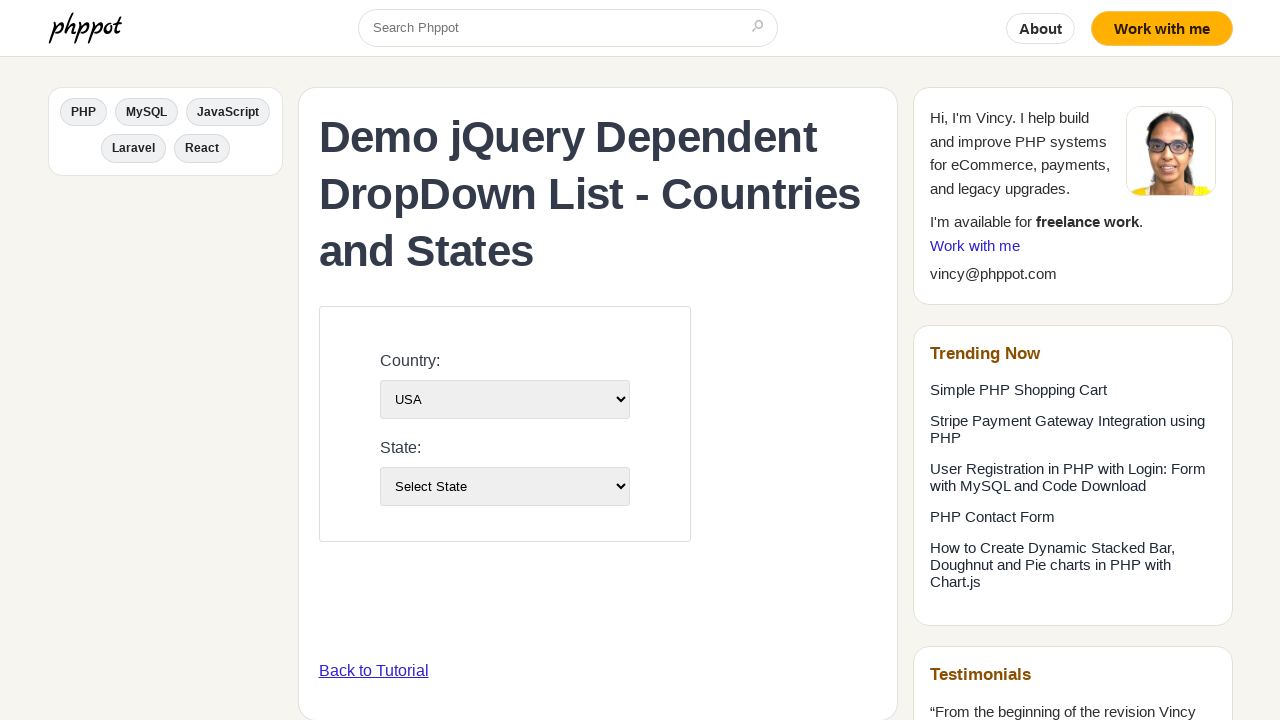

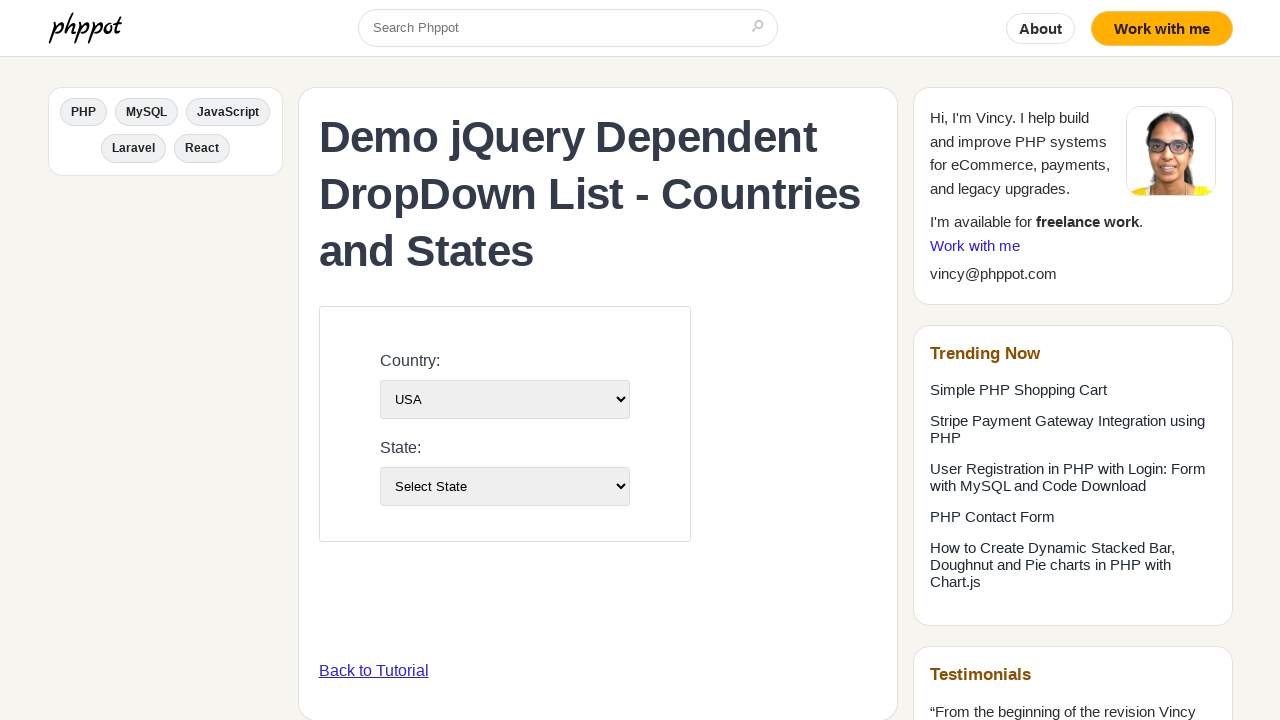